Navigates to MoneyControl stocks market India page and verifies that the main index table with stock data is displayed and contains data rows.

Starting URL: https://www.moneycontrol.com/stocksmarketsindia/

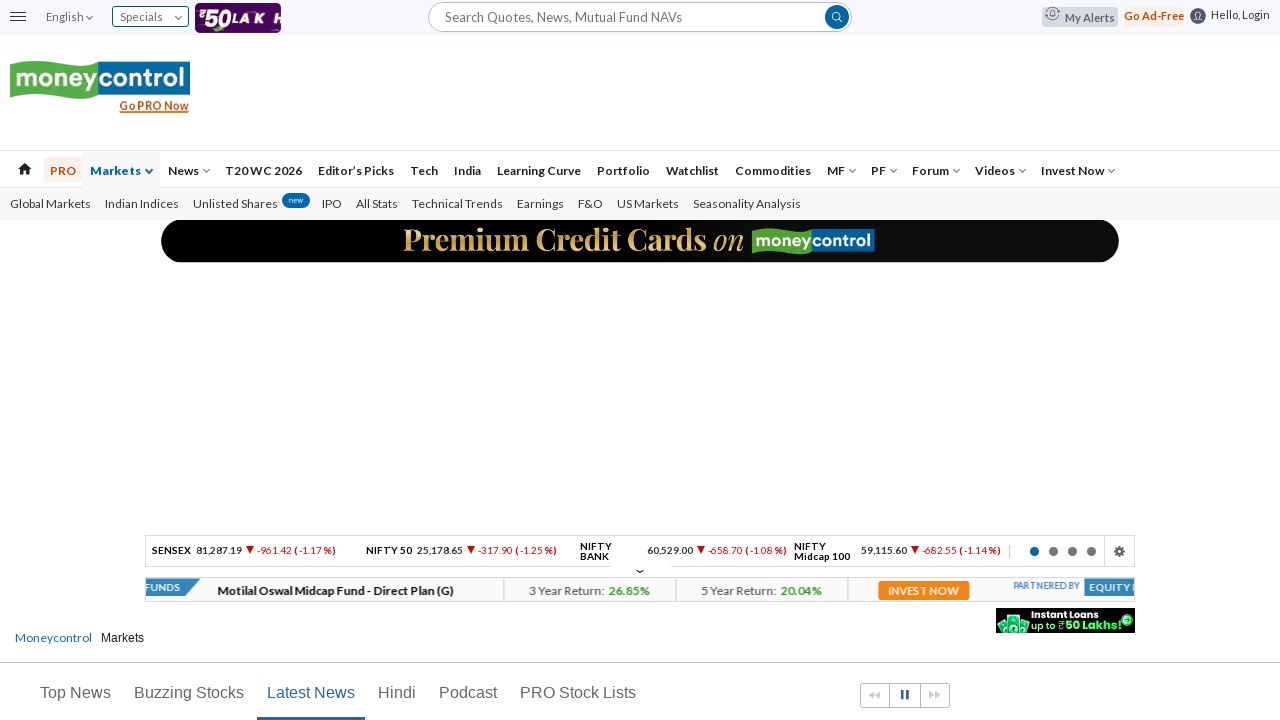

Navigated to MoneyControl stocks market India page
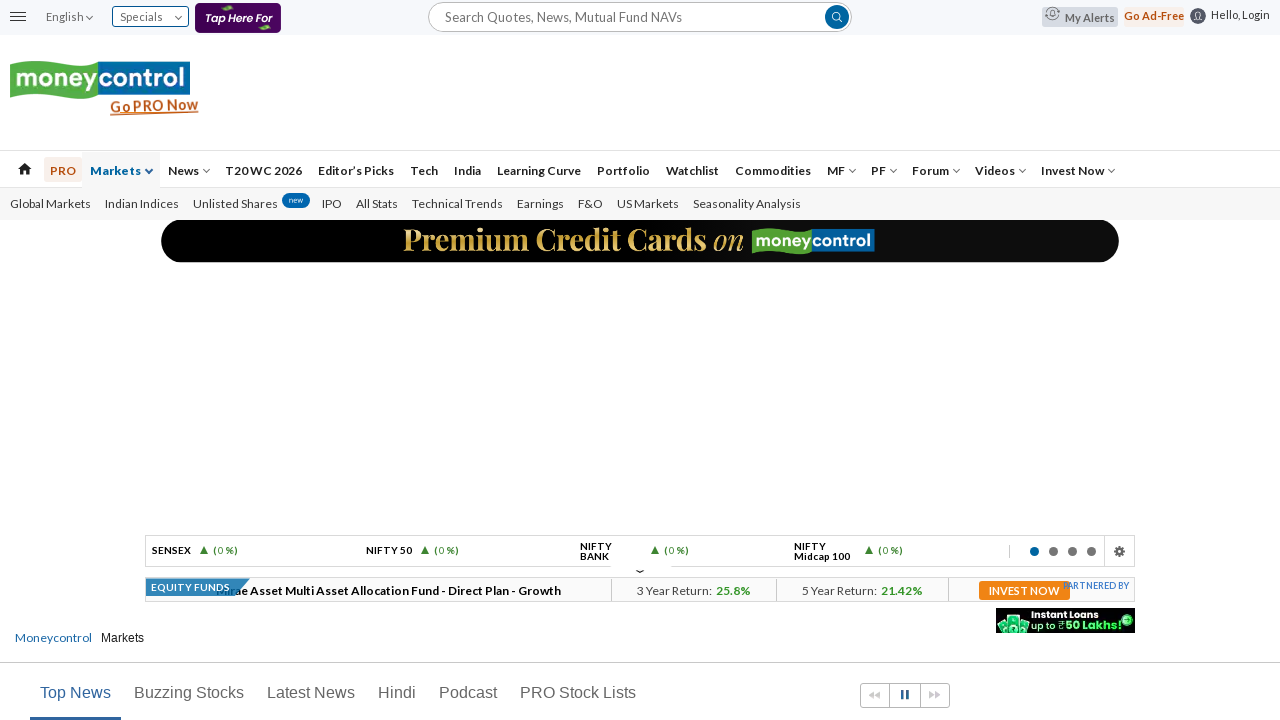

Main index table (#maindindi) loaded
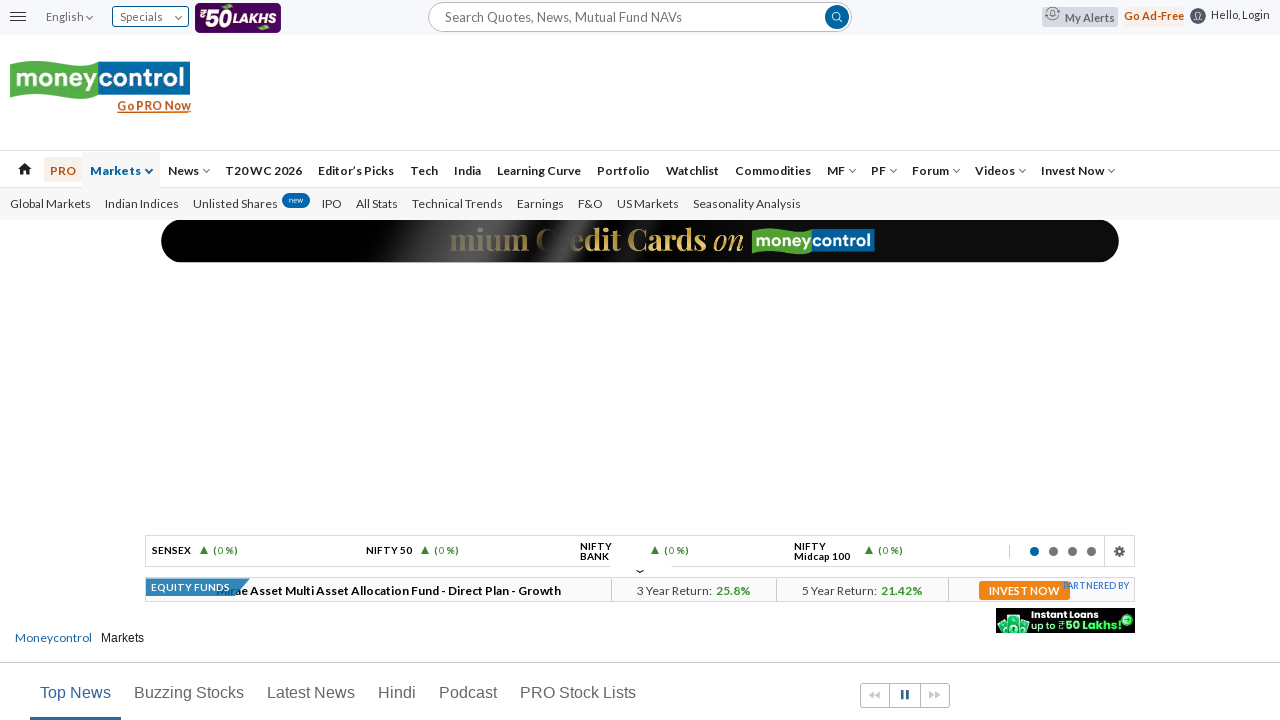

First table row first cell loaded
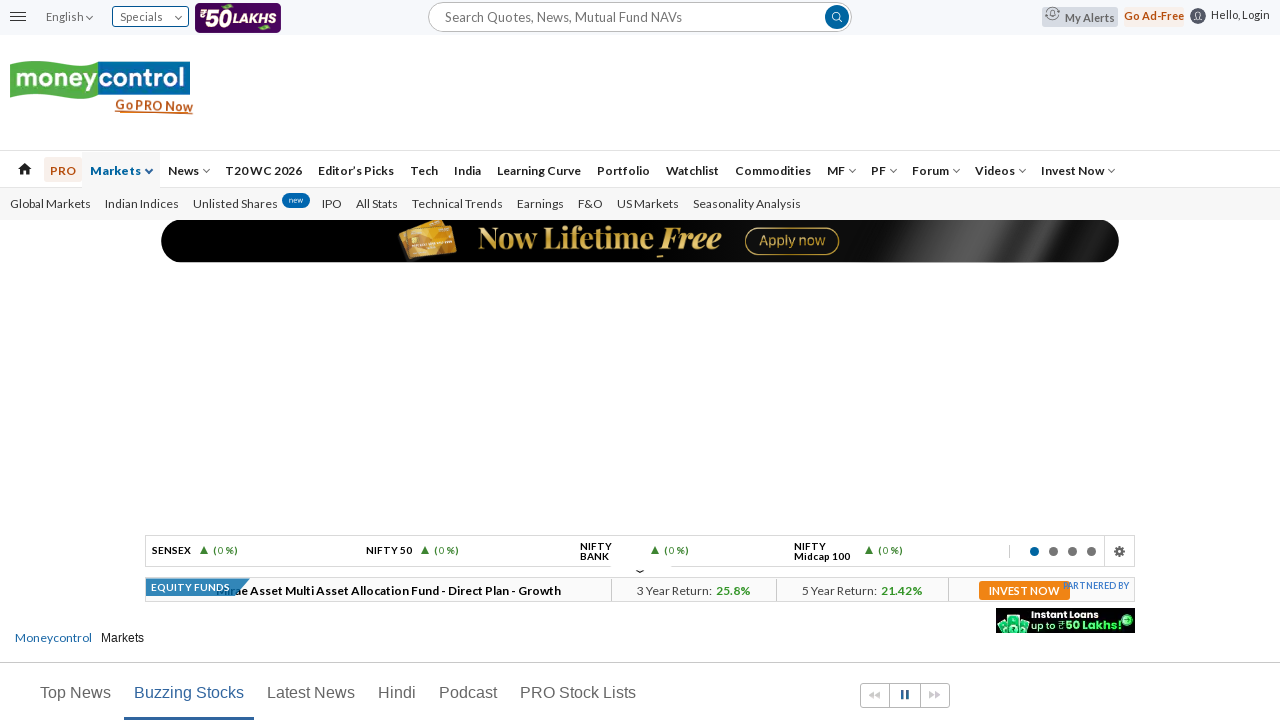

First table row second cell loaded
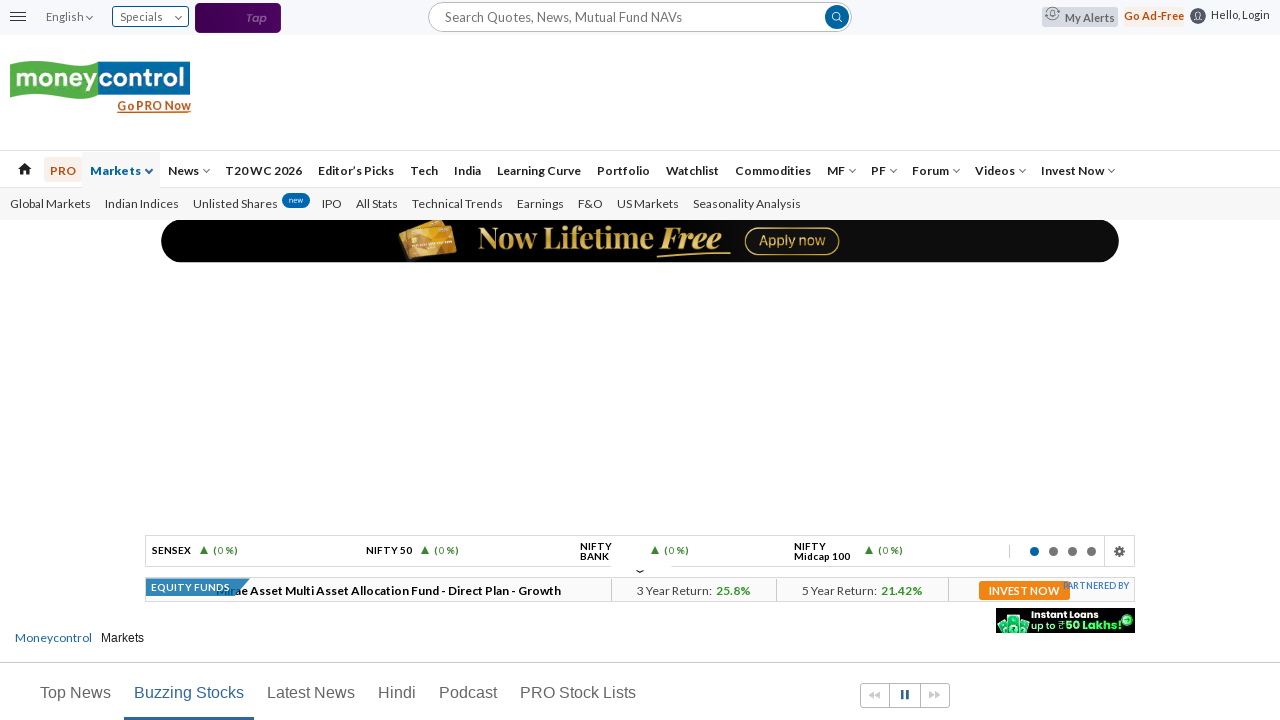

Table row 1 first cell is visible
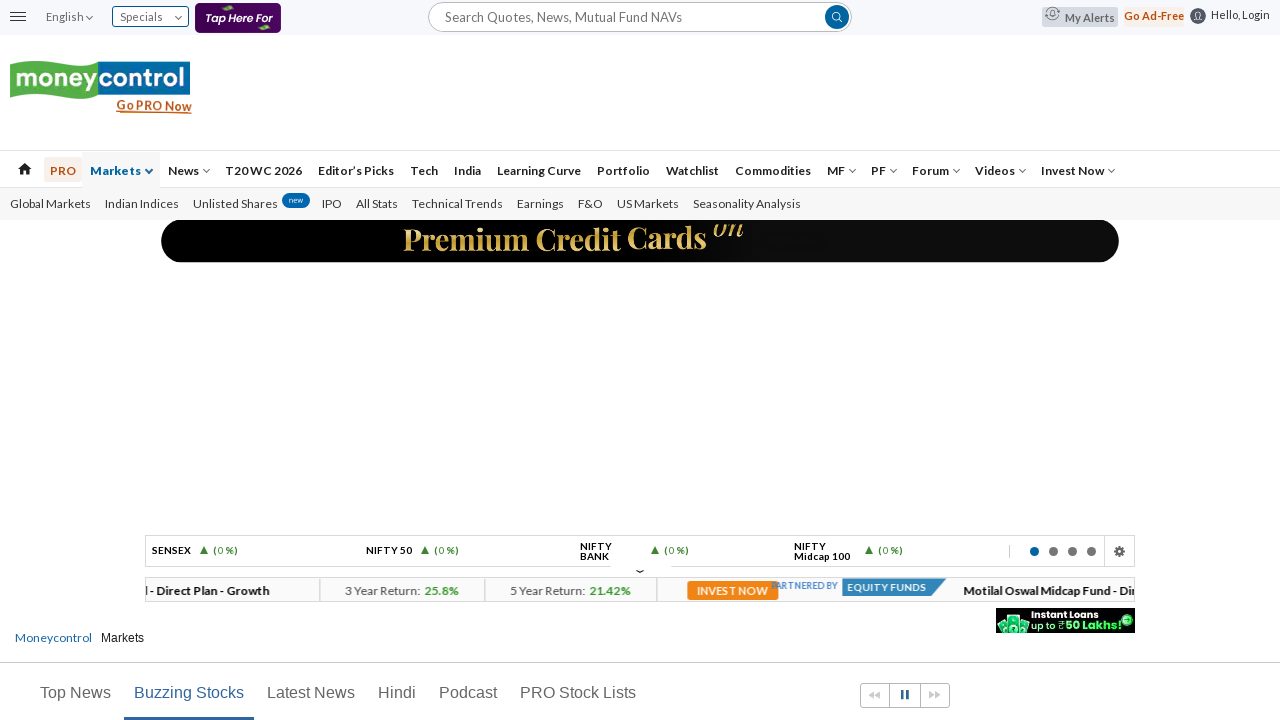

Table row 2 first cell is visible
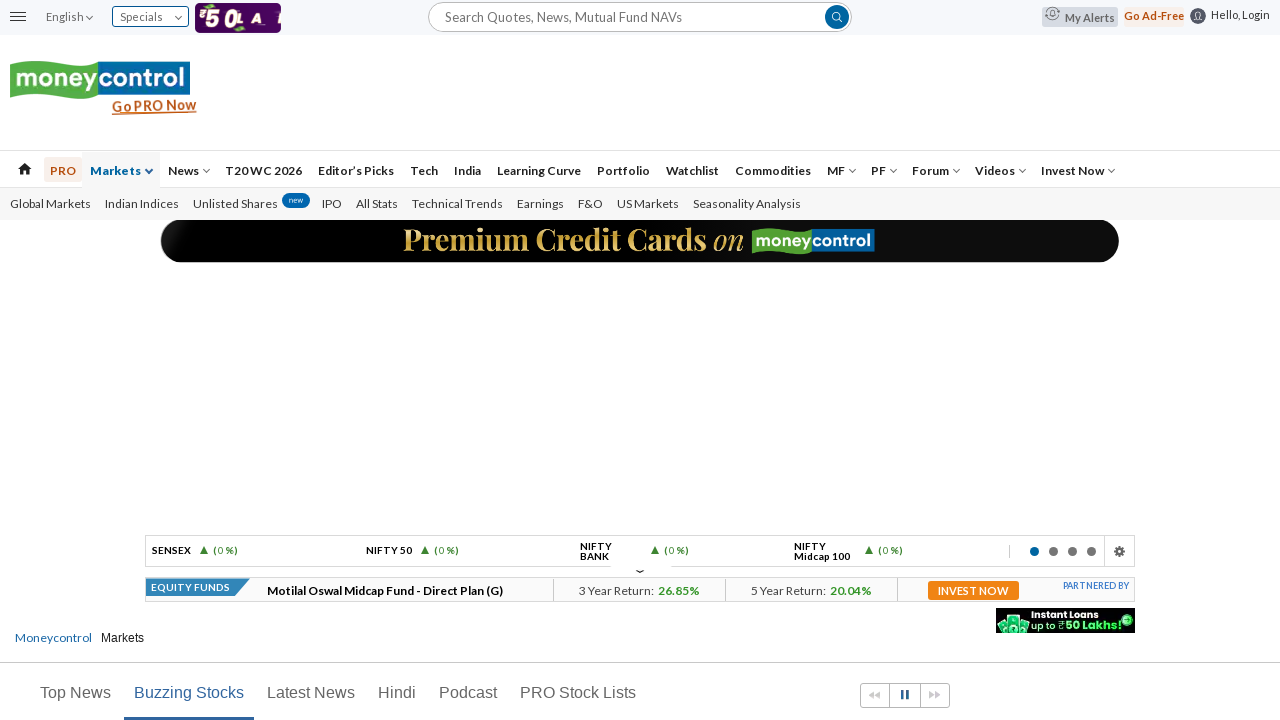

Table row 3 first cell is visible
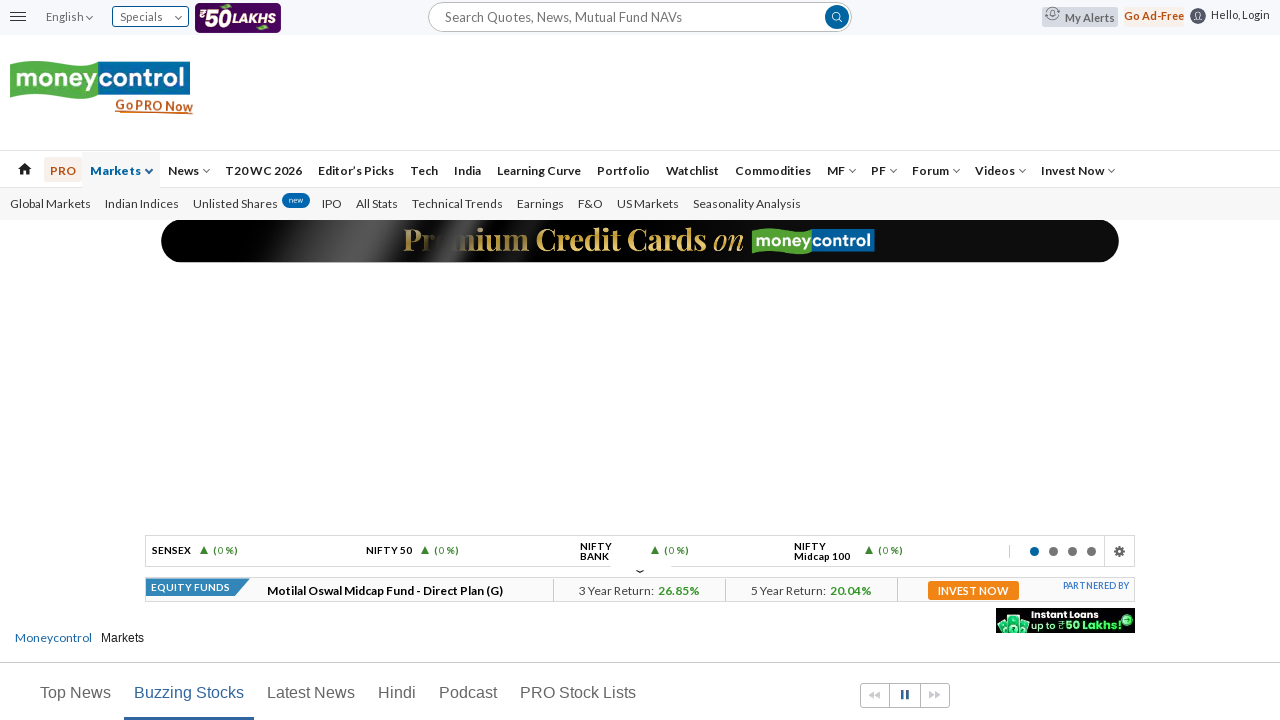

Table row 4 first cell is visible
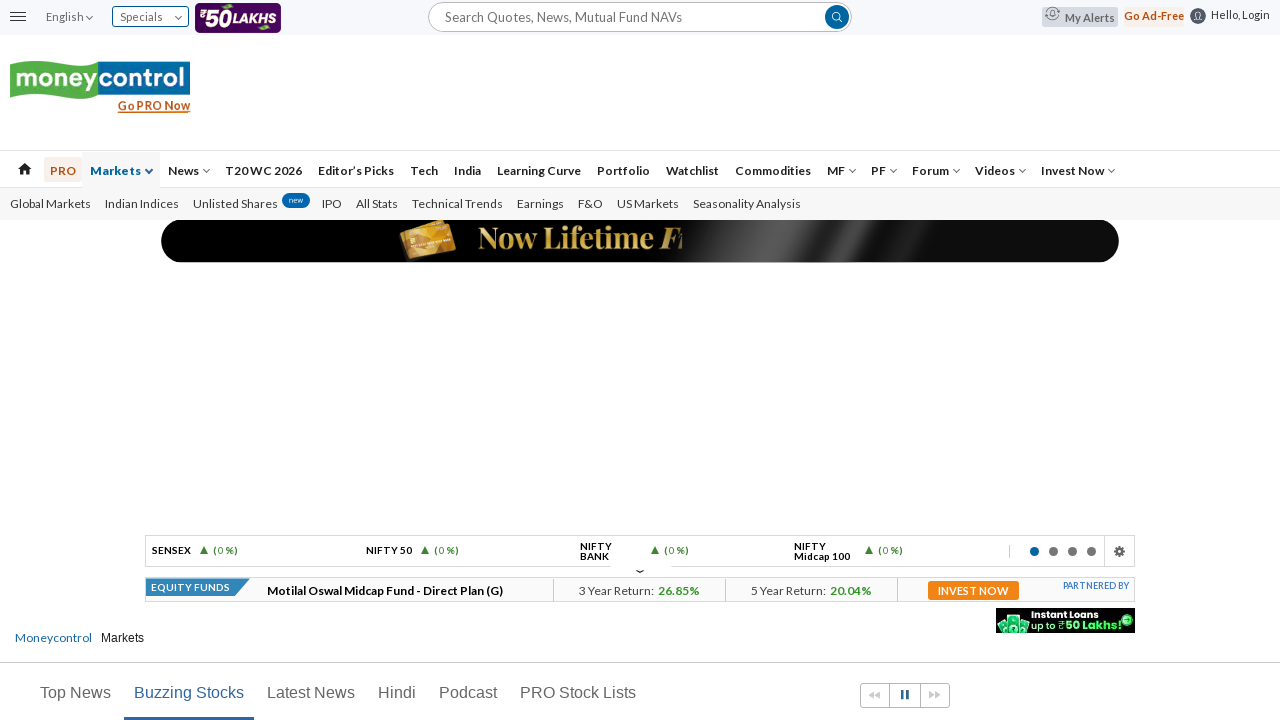

Table row 5 first cell is visible
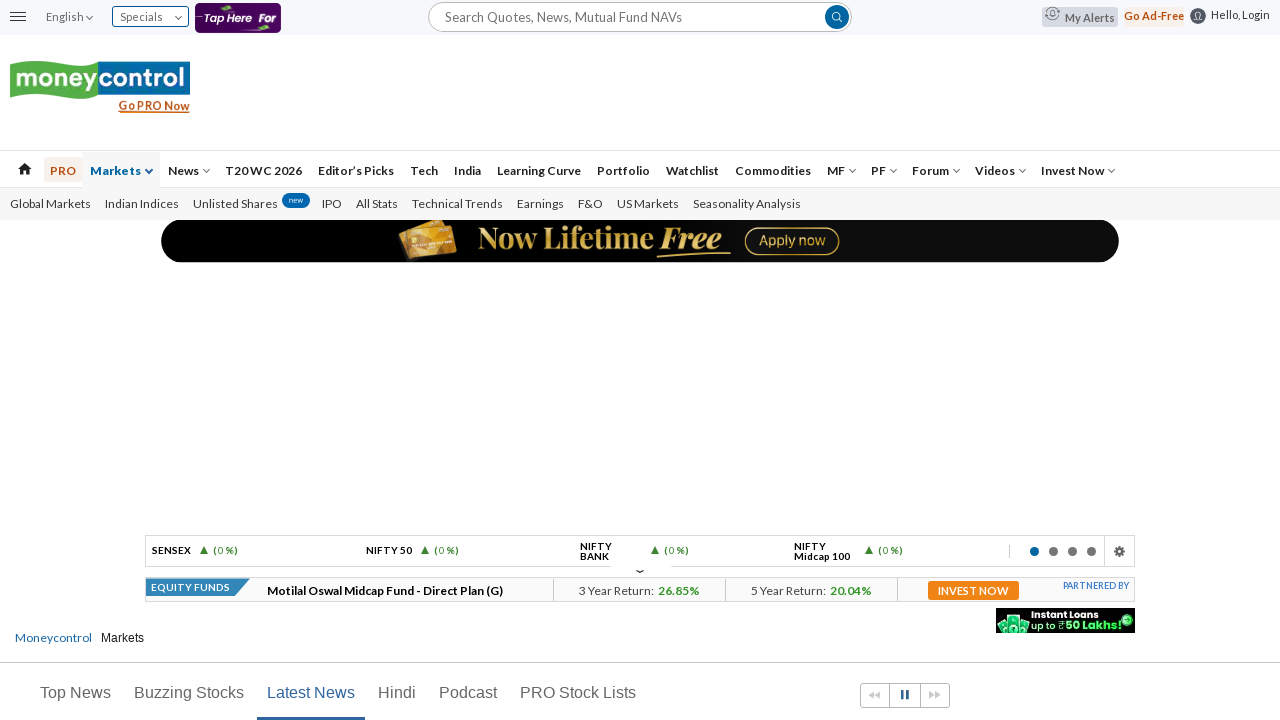

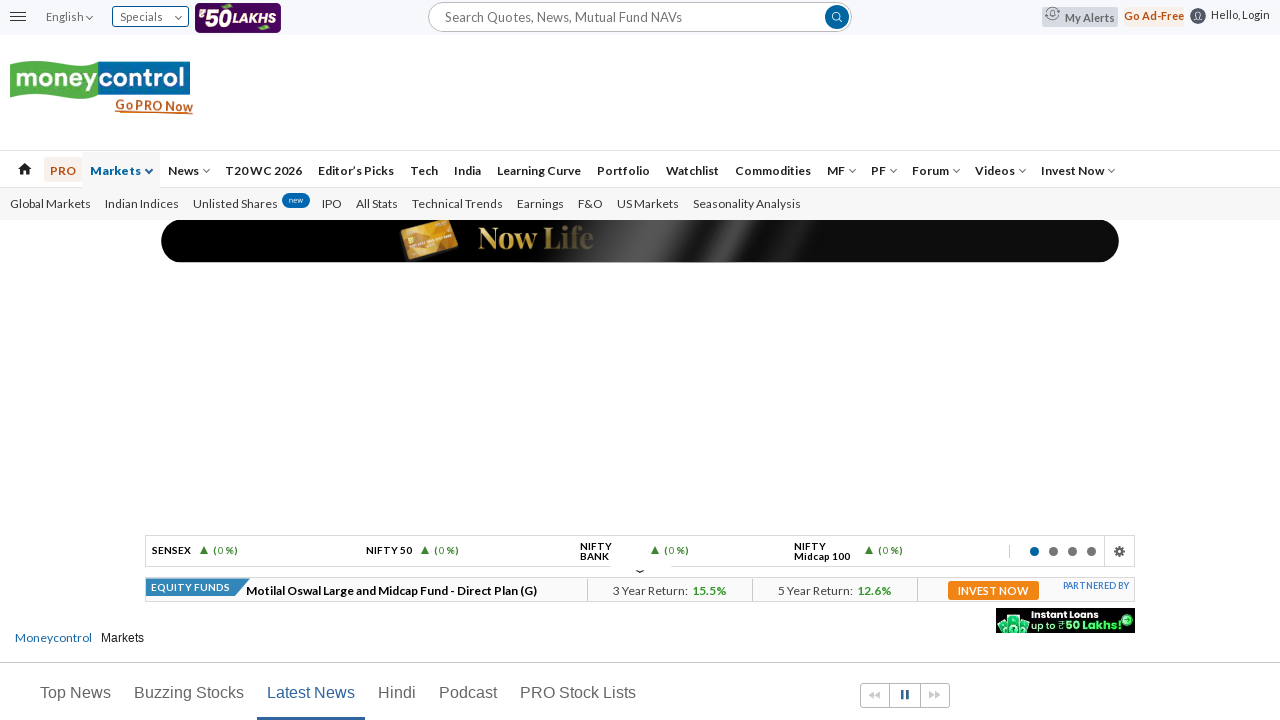